Tests infinite scroll functionality on YouTube Shorts page by scrolling down multiple times to load more content

Starting URL: https://www.youtube.com/shorts

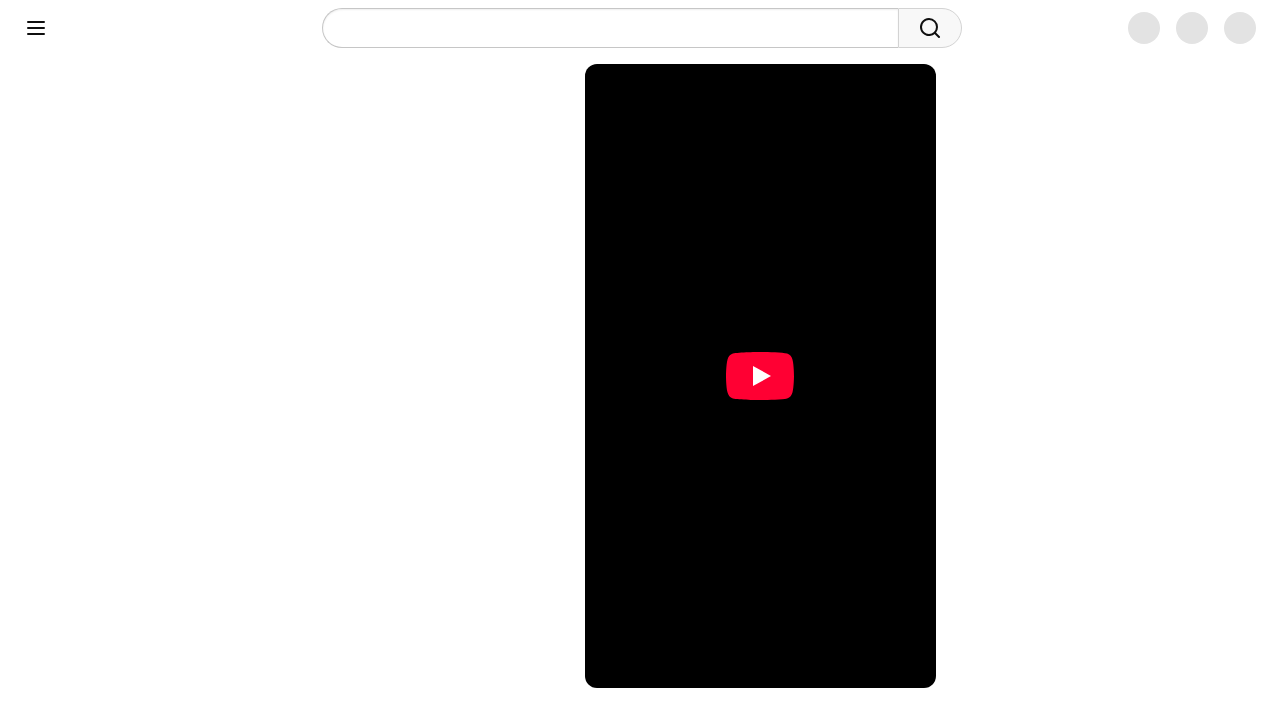

Navigated to YouTube Shorts page
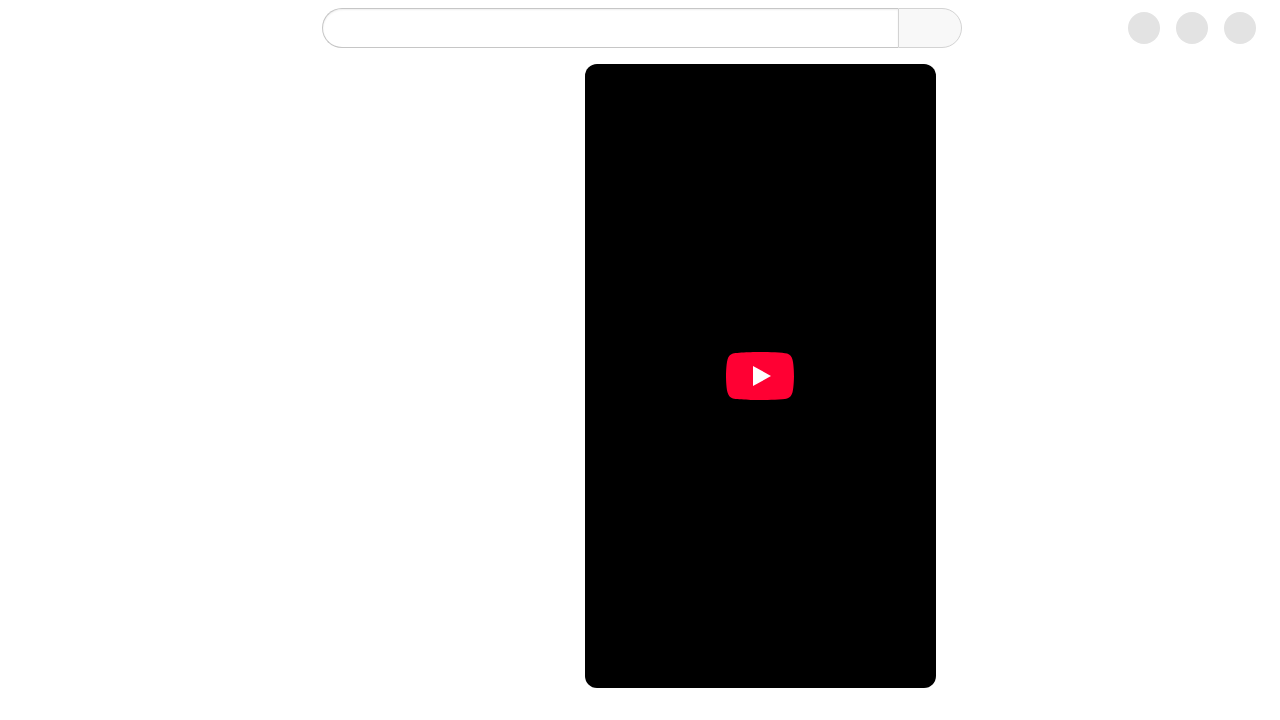

Retrieved current scroll height
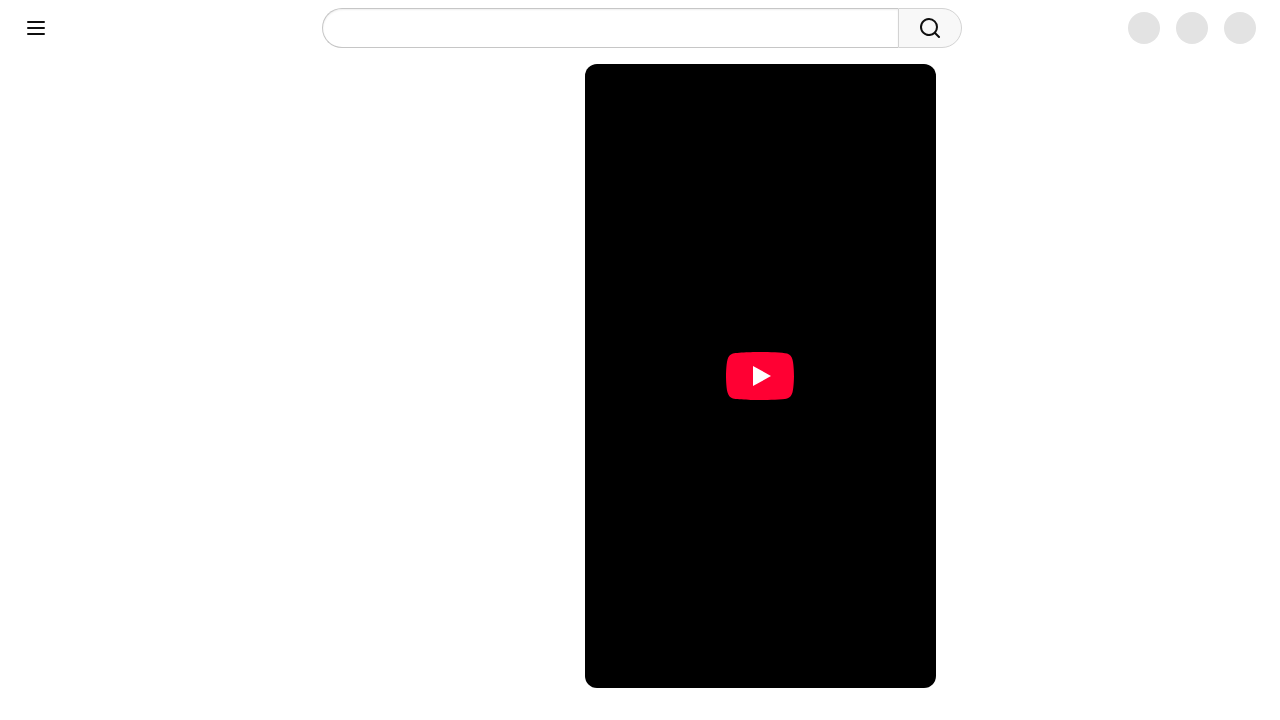

Scrolled down to bottom of page
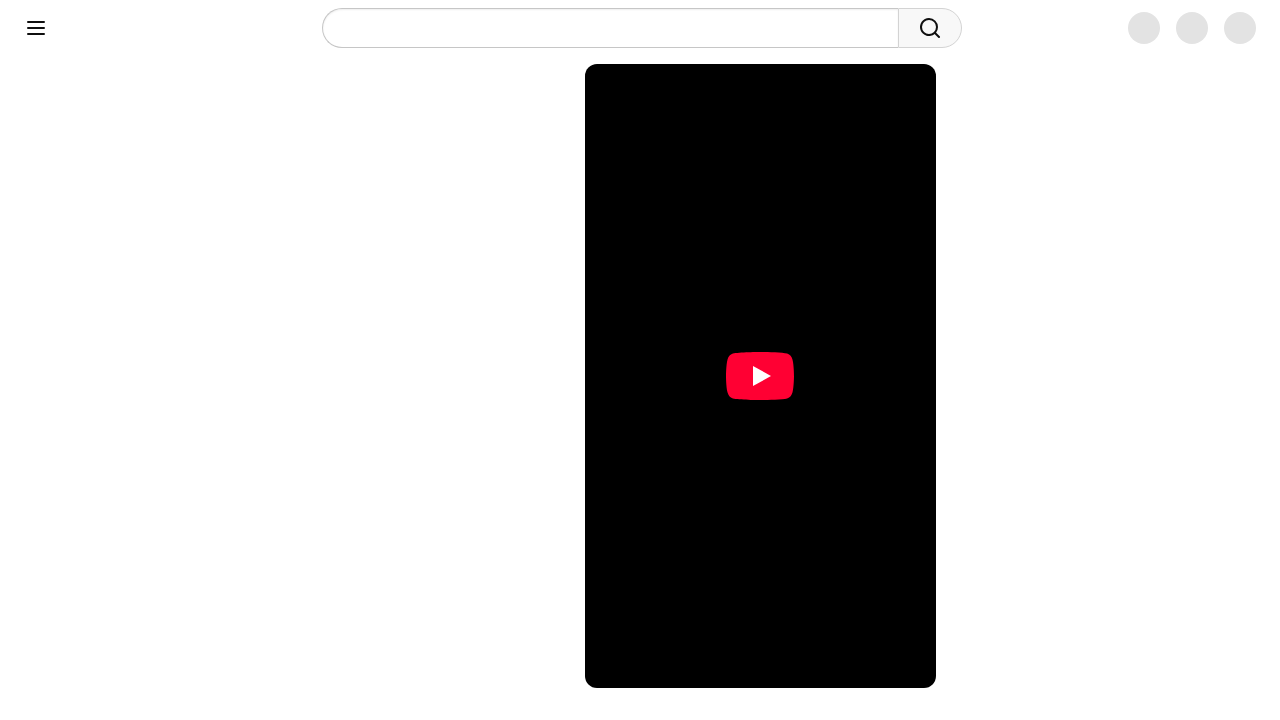

Waited 2 seconds for new content to load
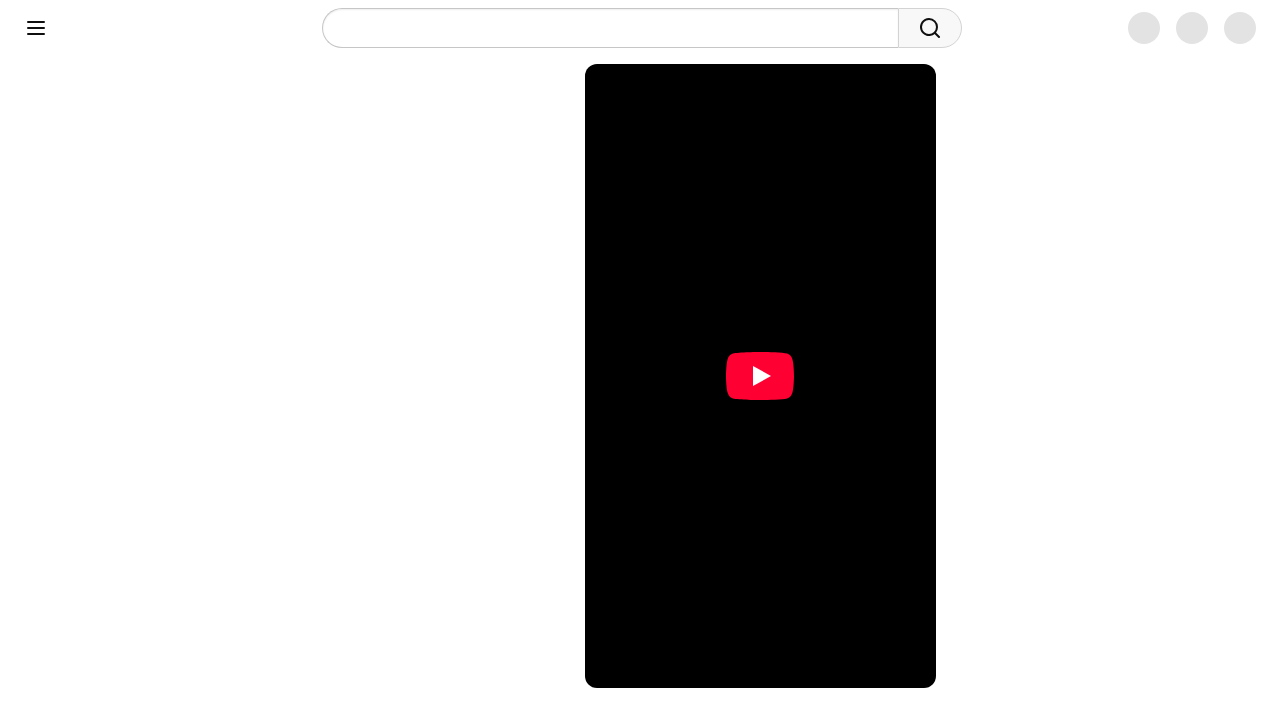

Retrieved new scroll height to check if more content loaded
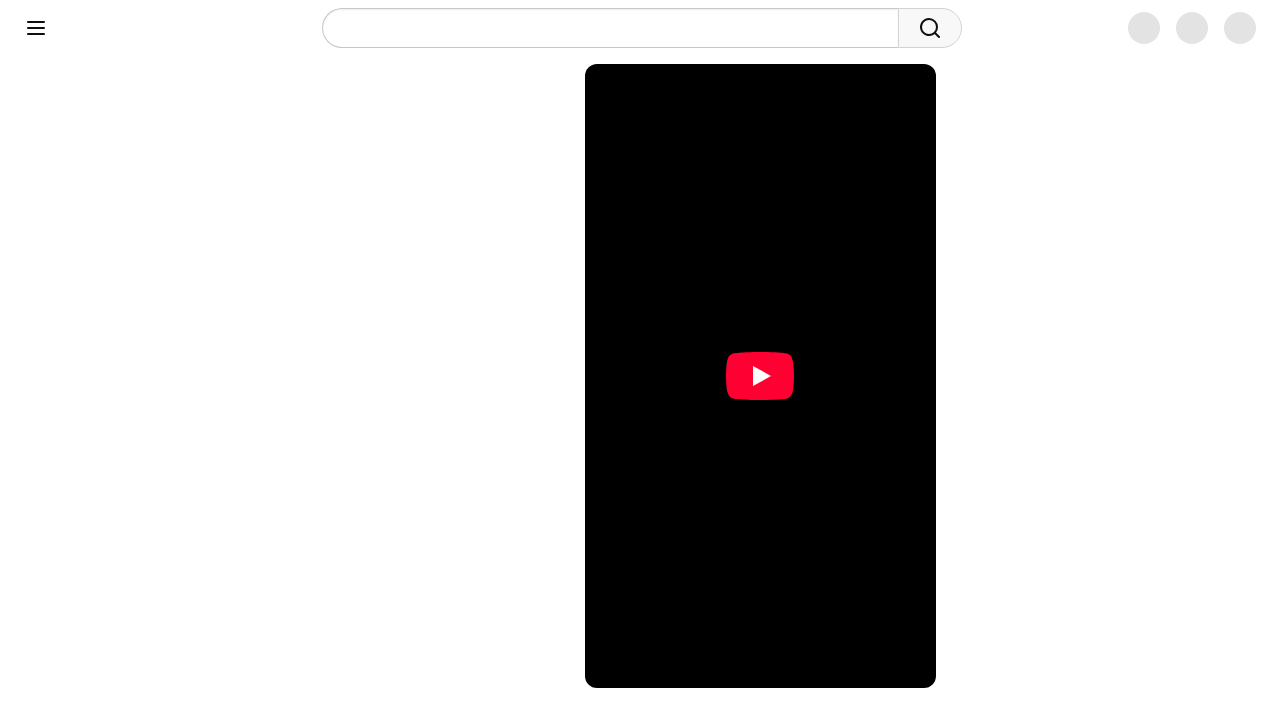

Reached end of infinite scroll - no new content available
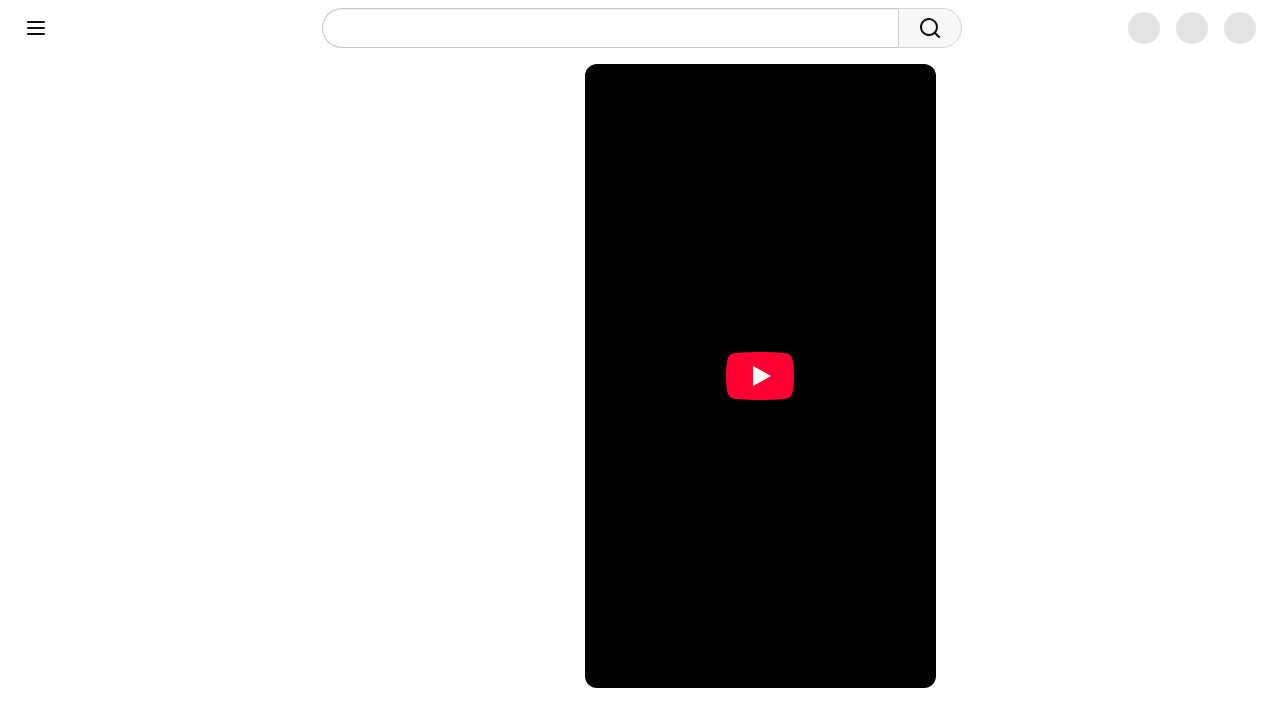

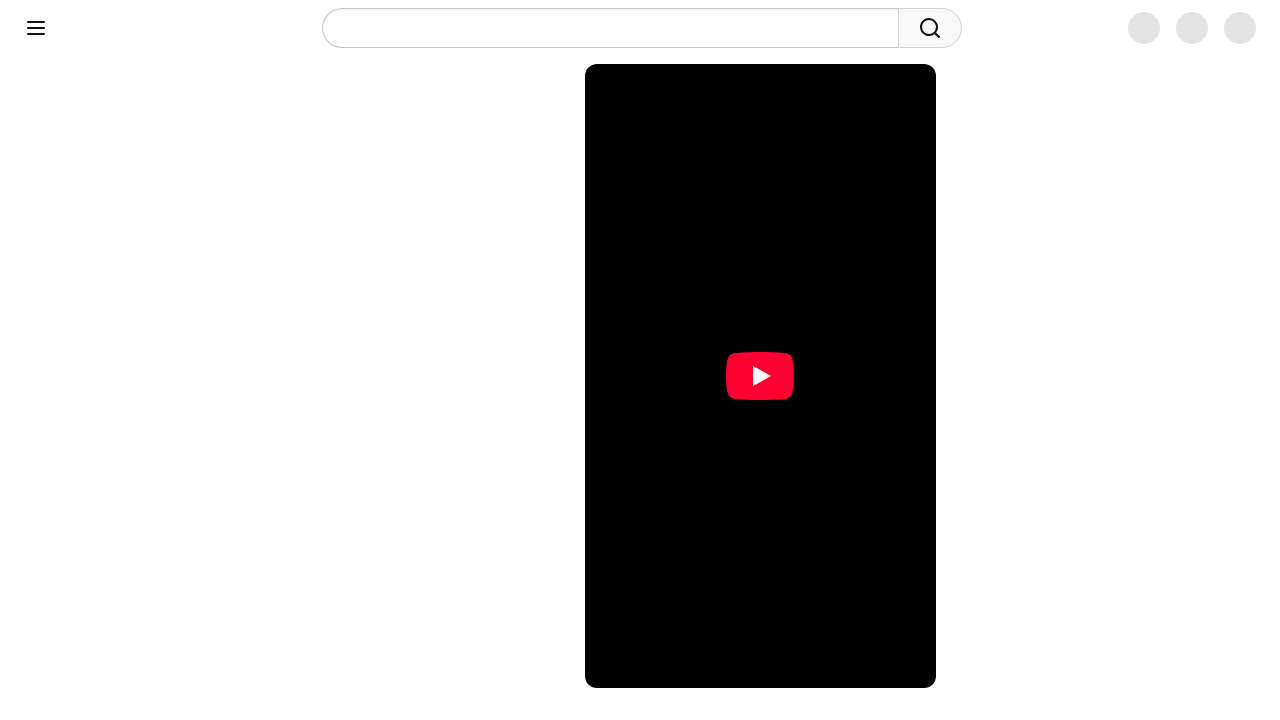